Tests navigation through menu items on 99 Bottles of Beer website, clicking Browse Languages then Start menu, and verifying the welcome title is displayed

Starting URL: http://www.99-bottles-of-beer.net/

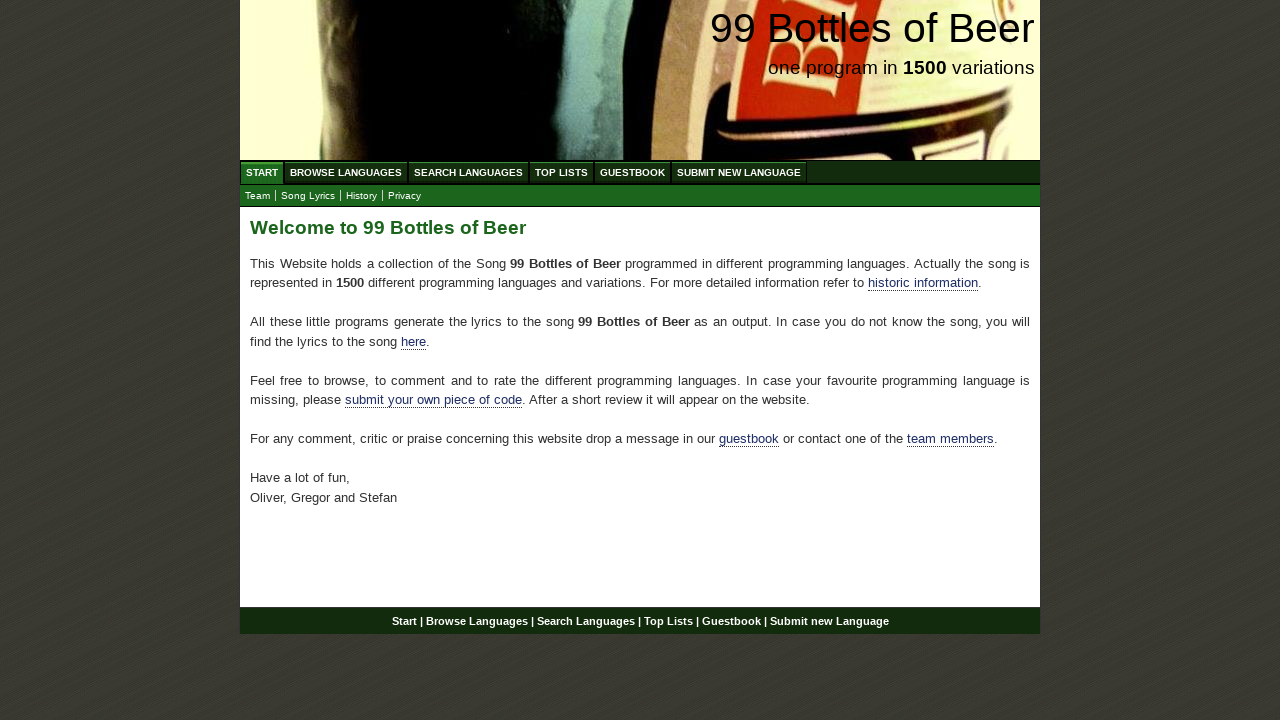

Clicked 'Browse Languages' menu item at (346, 172) on xpath=//body/div[@id='wrap']/div[@id='navigation']/ul[@id='menu']/li/a[@href='/a
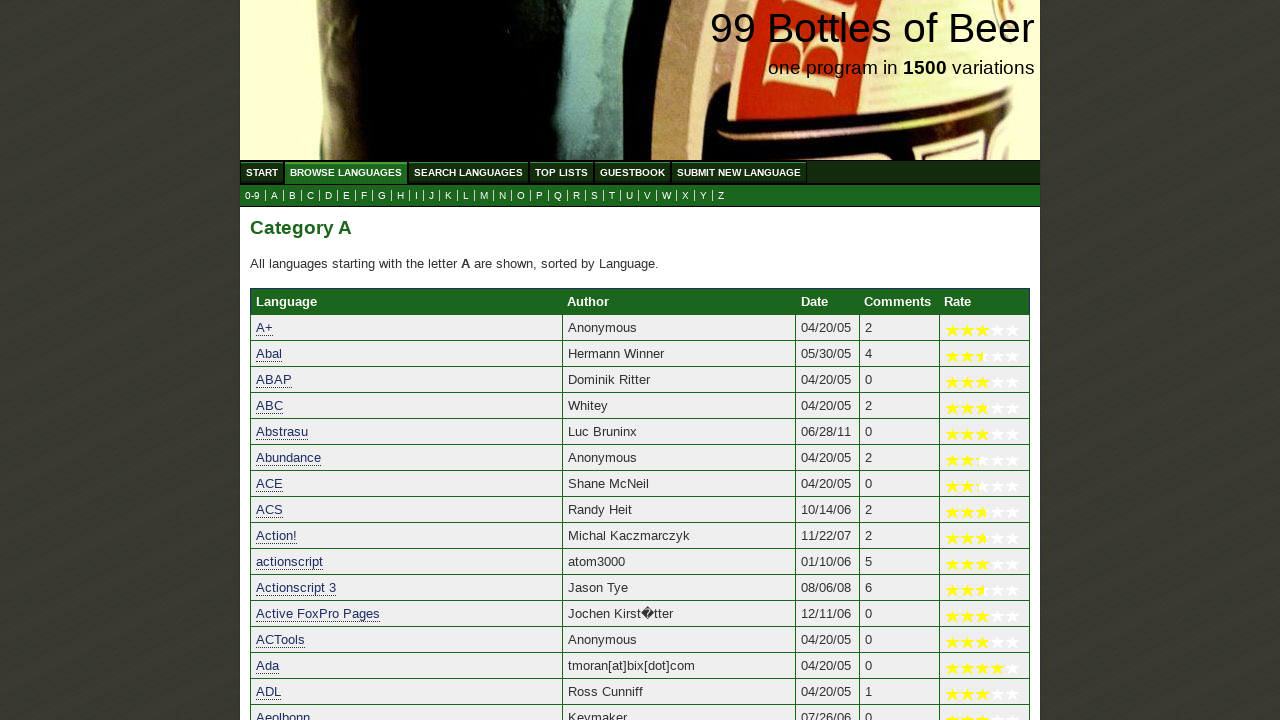

Clicked 'Start' menu item to return to homepage at (262, 172) on xpath=//body/div[@id='wrap']/div[@id='navigation']/ul[@id='menu']/li/a[@href='/'
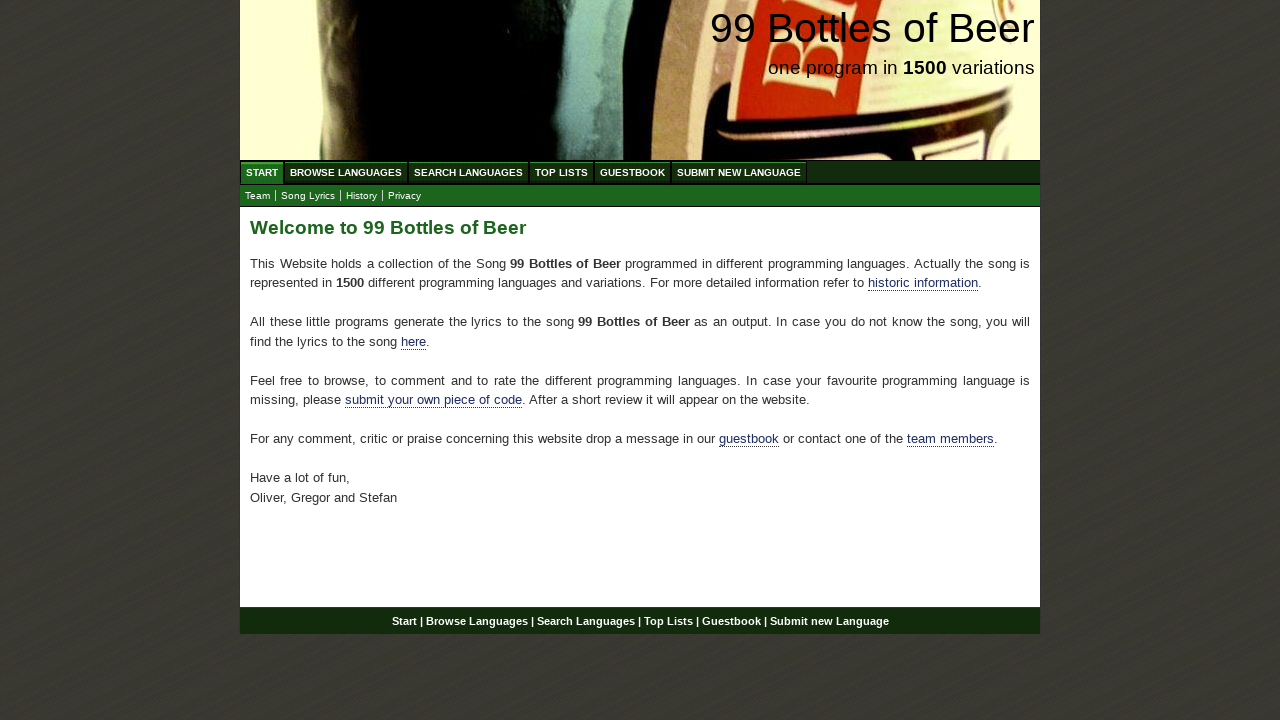

Verified welcome title 'Welcome to 99 Bottles of Beer' is displayed
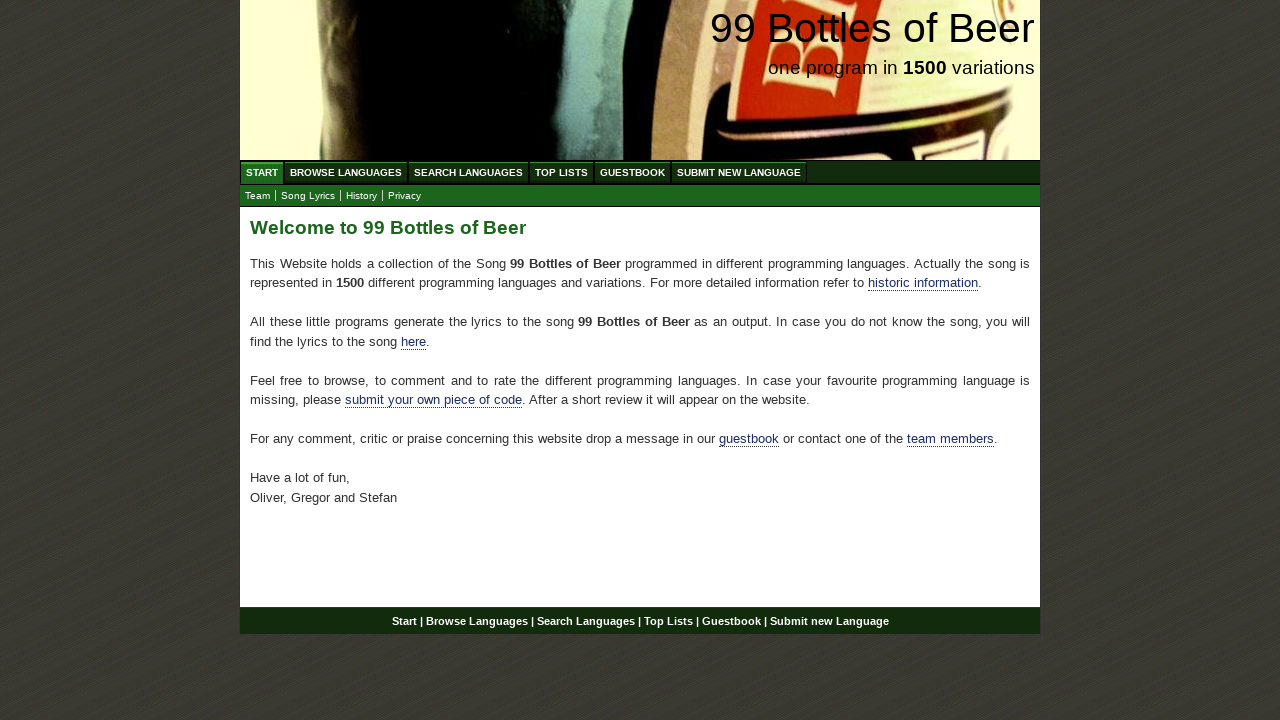

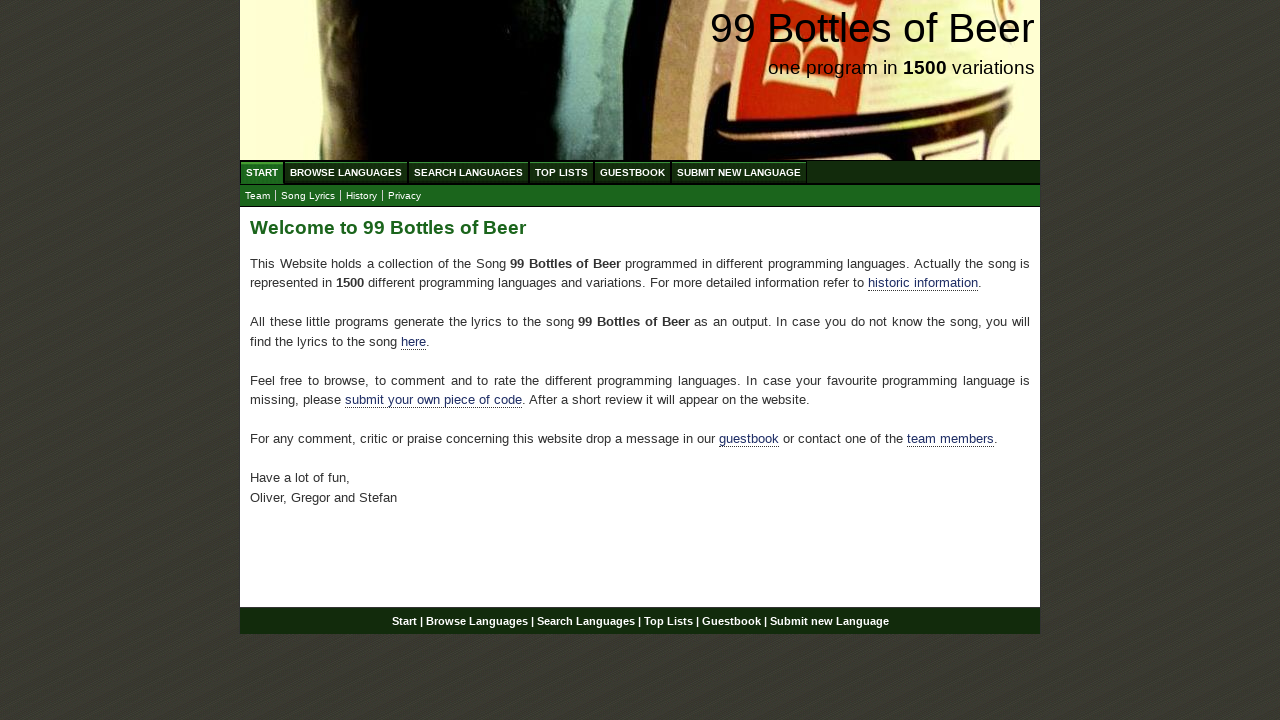